Navigates to Flipkart homepage and verifies the page loads by checking the title

Starting URL: https://www.flipkart.com

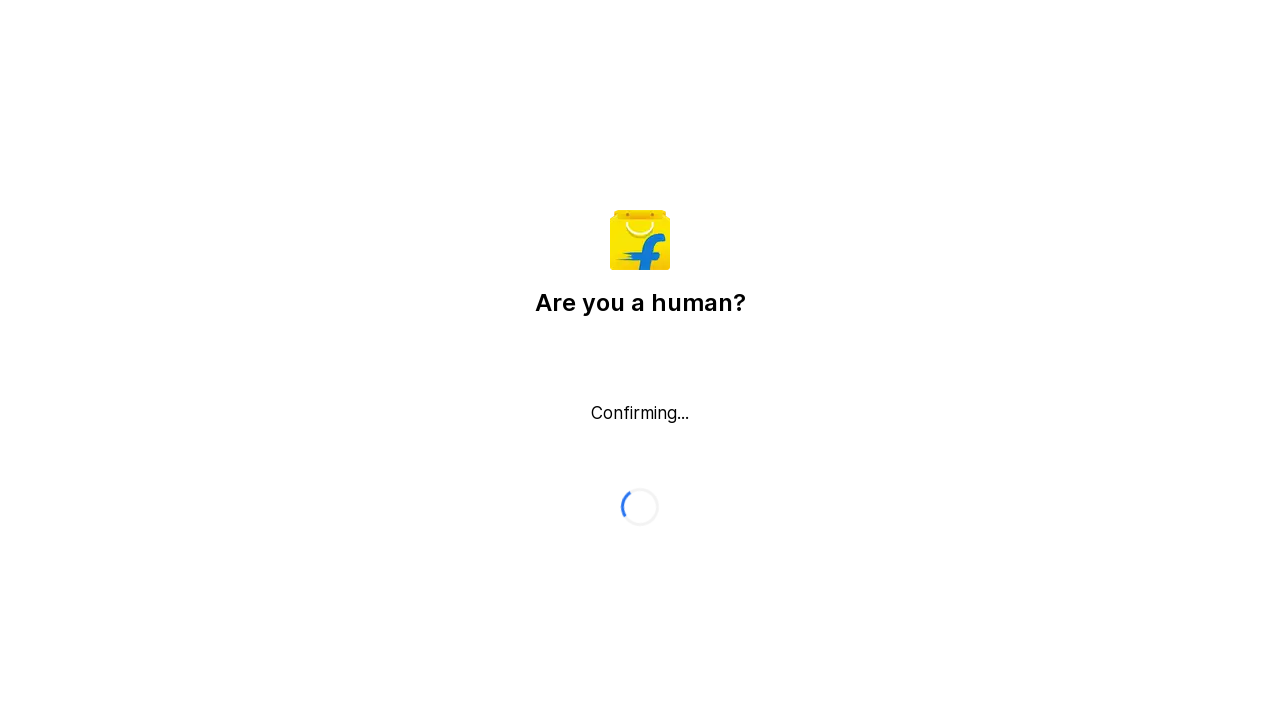

Waited for page to reach domcontentloaded state
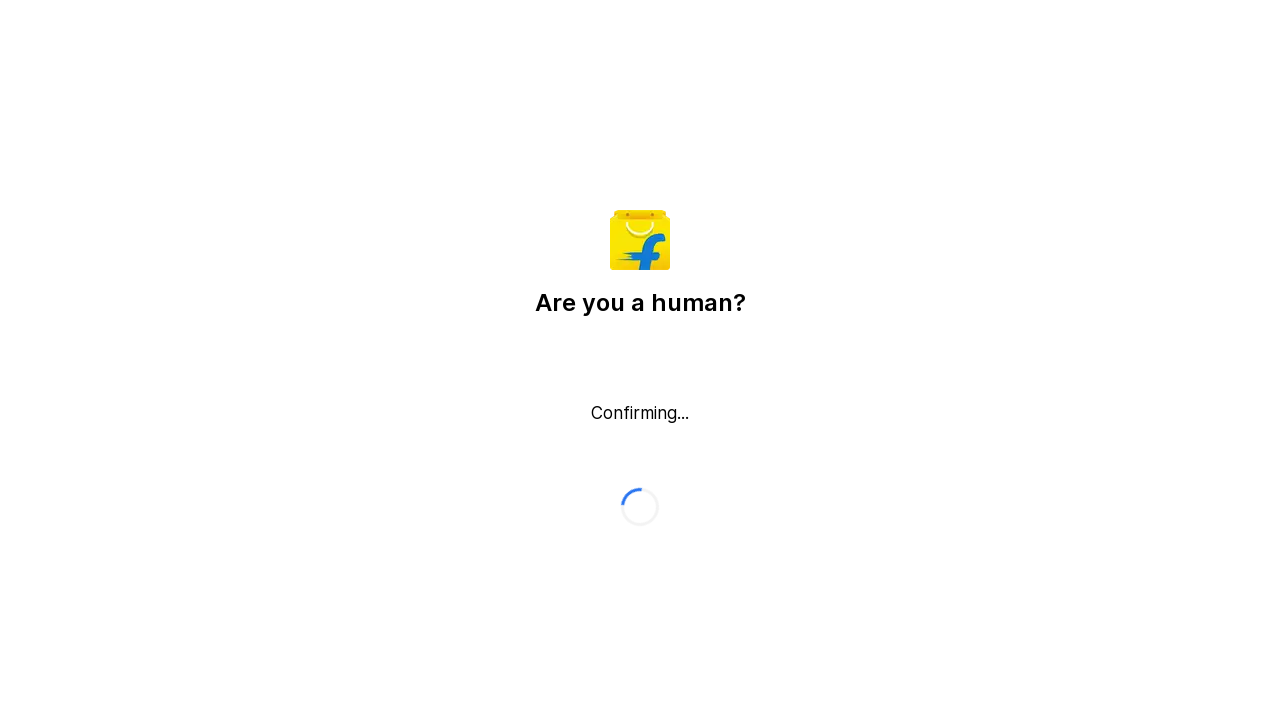

Retrieved page title: Flipkart reCAPTCHA
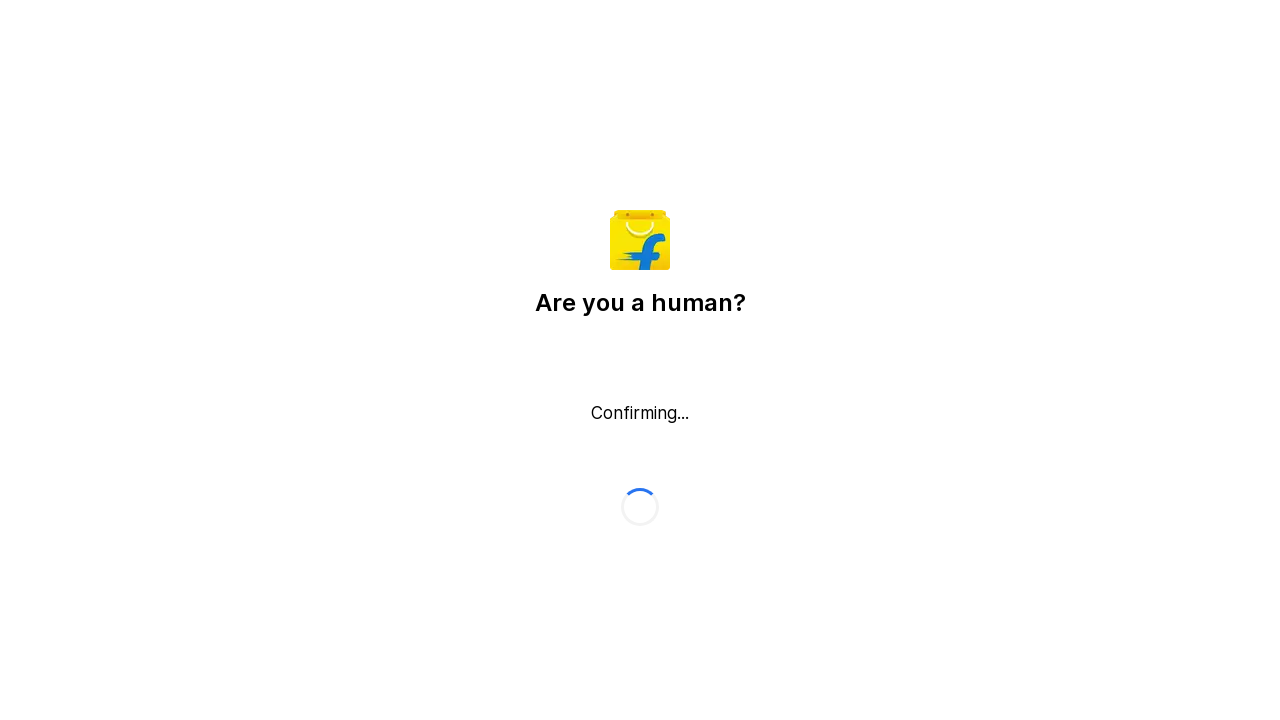

Verified that page title is not empty
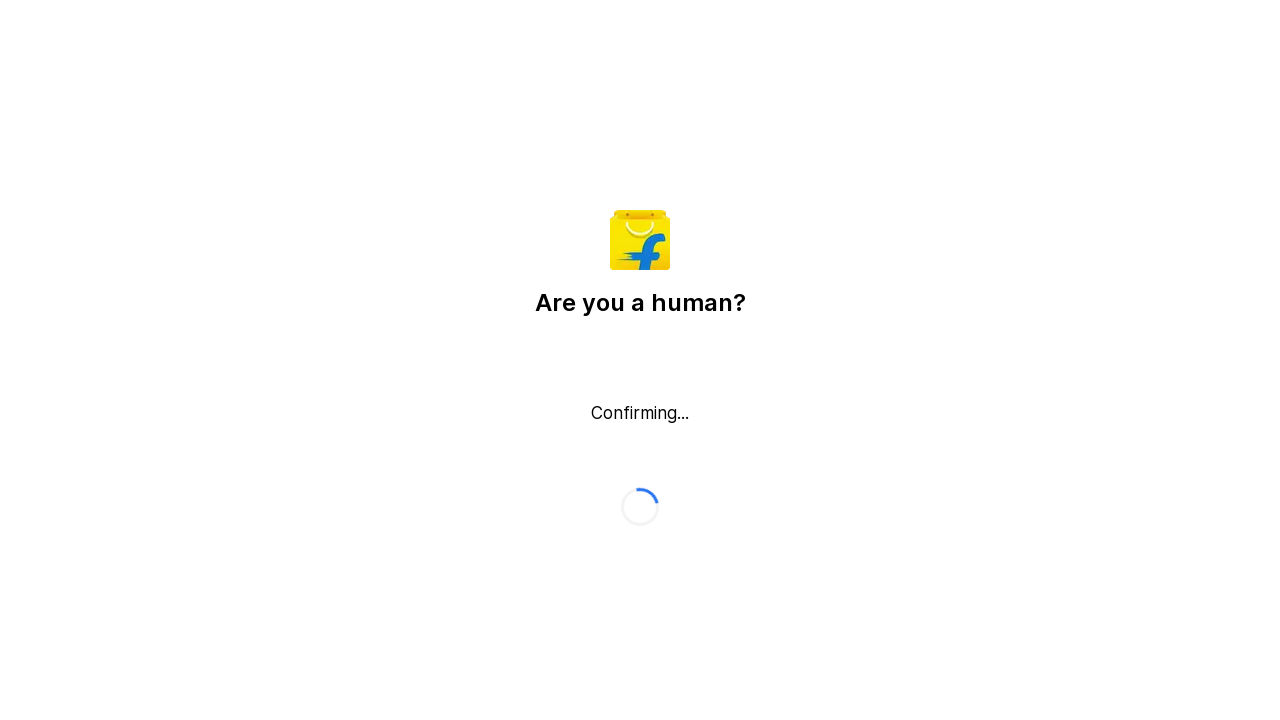

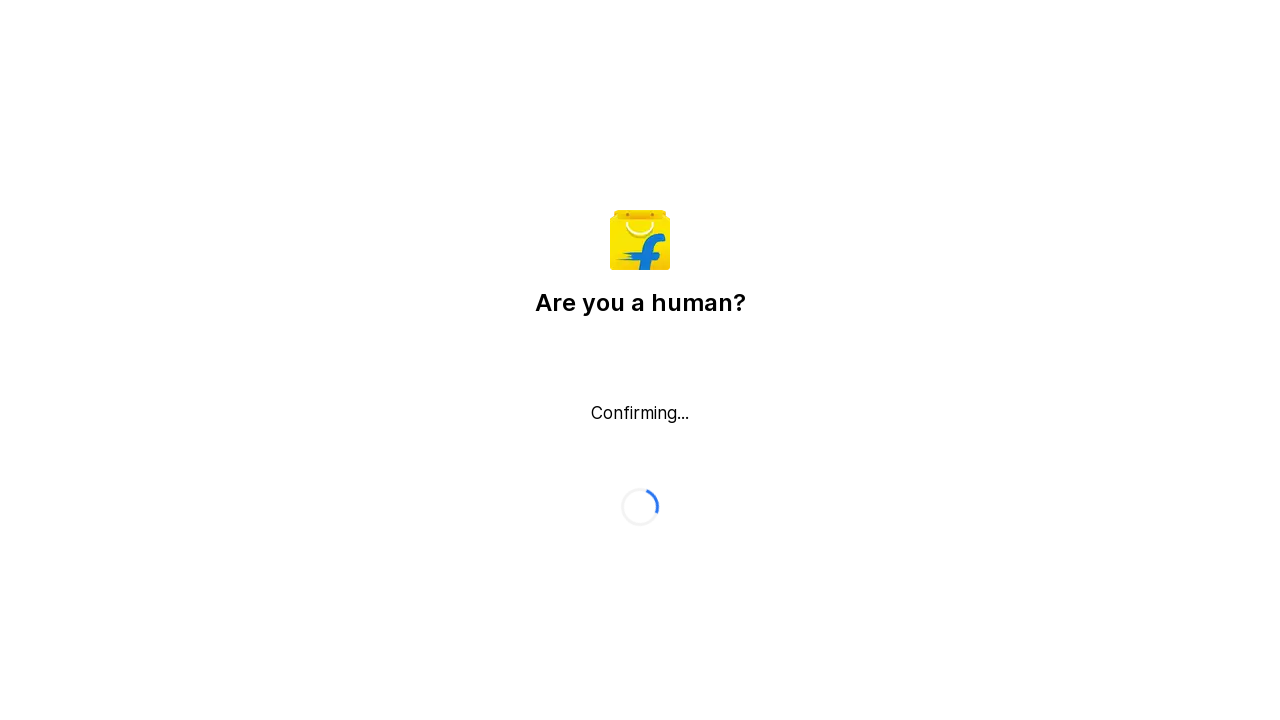